Navigates to the OrangeHRM login page and verifies that the correct URL is loaded

Starting URL: https://opensource-demo.orangehrmlive.com/web/index.php/auth/login

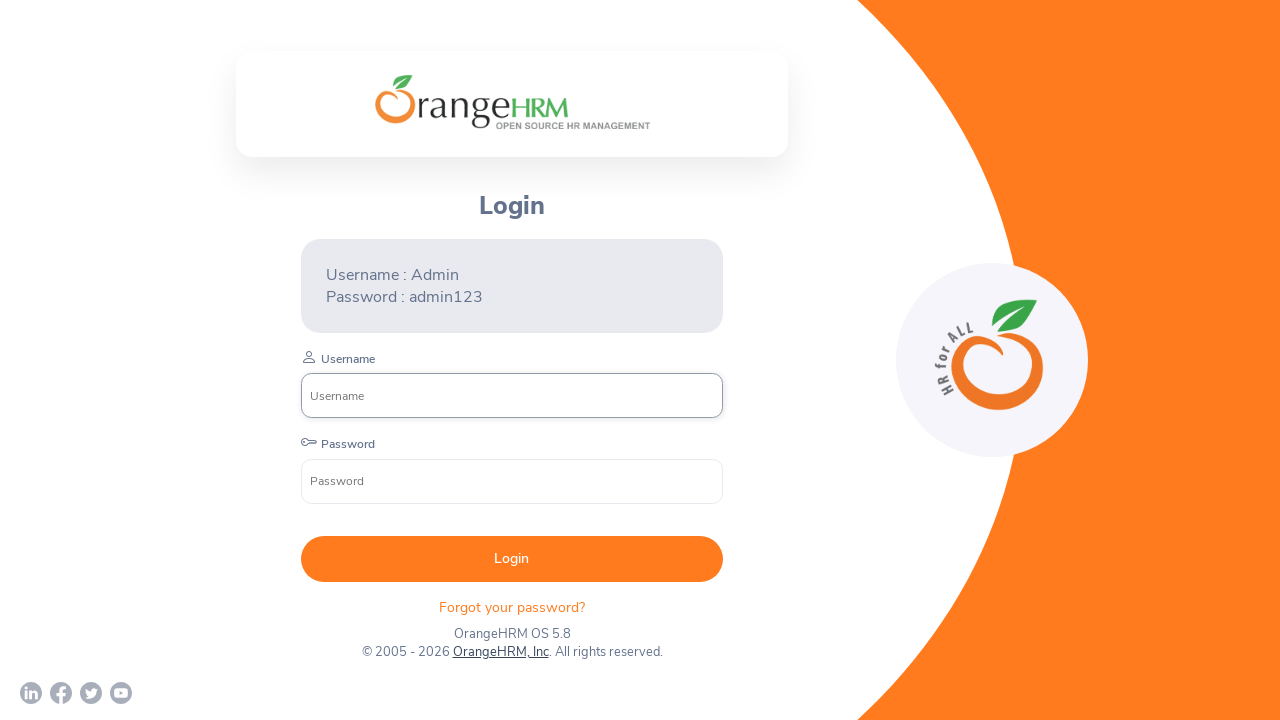

Retrieved current page URL
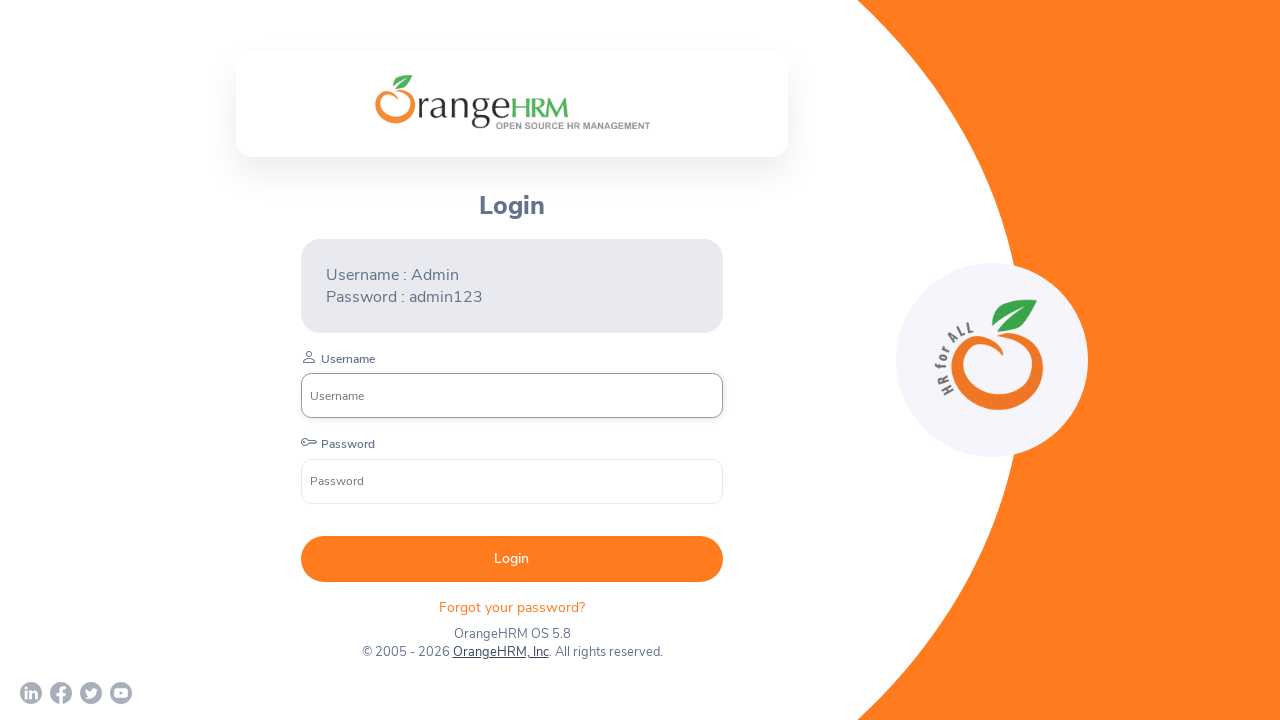

Verified that current URL matches expected OrangeHRM login page URL
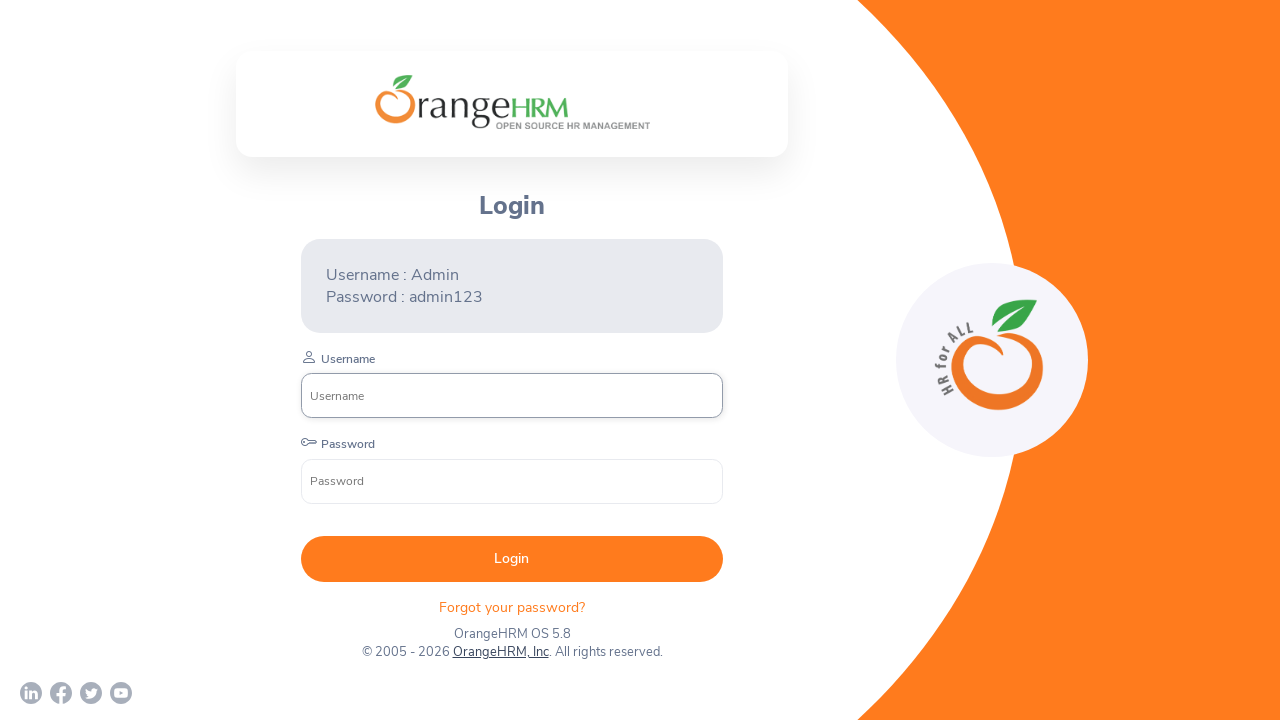

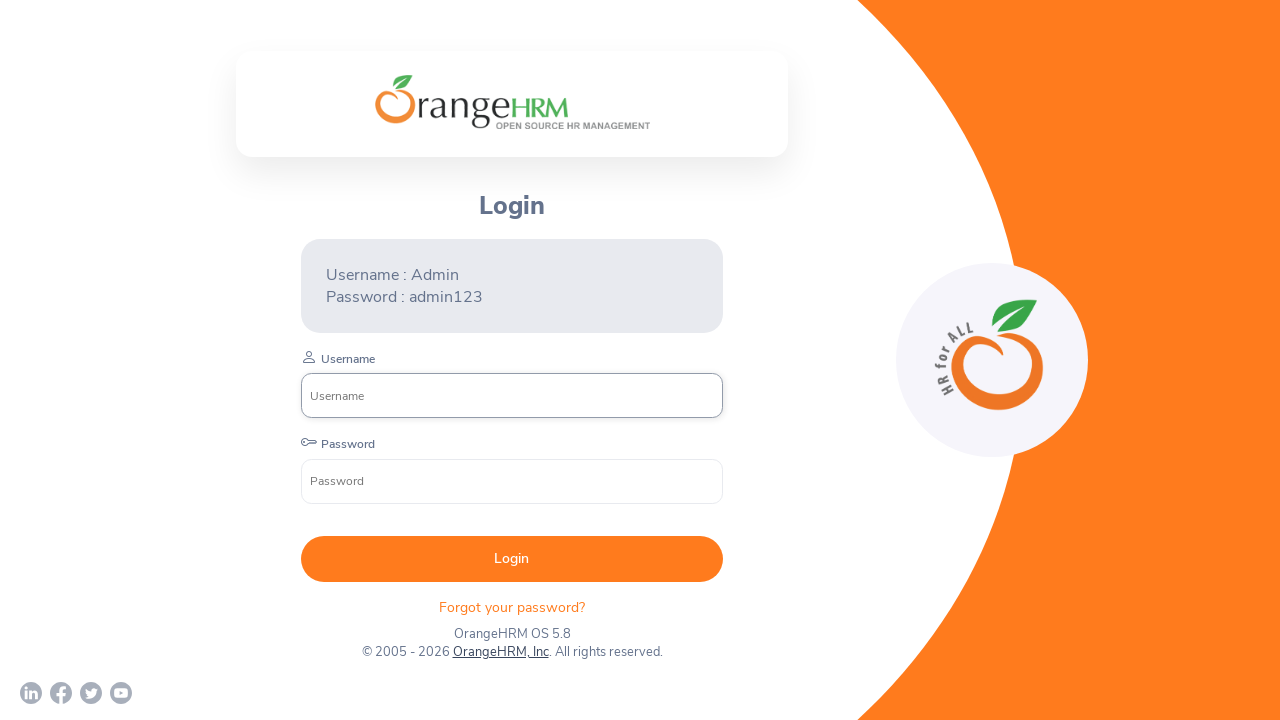